Tests child window handling by clicking a document link that opens a new page, then extracts text from the new page

Starting URL: https://rahulshettyacademy.com/loginpagePractise/

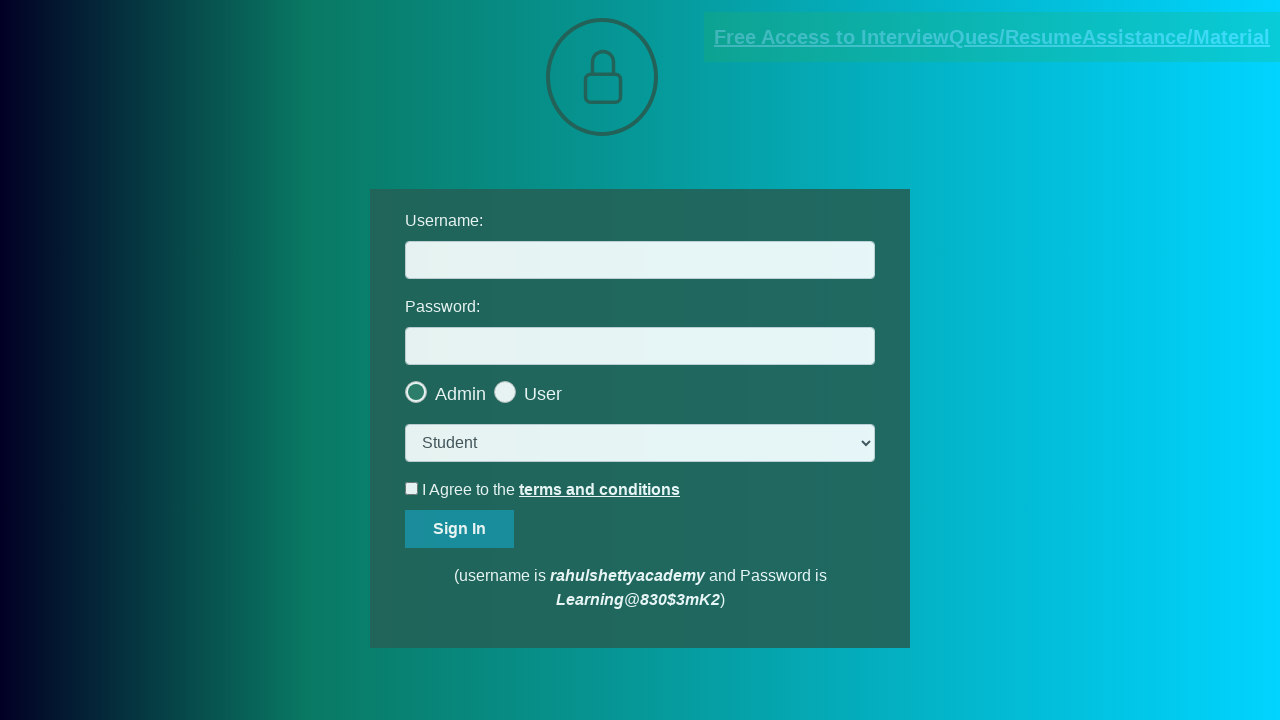

Located documents link element
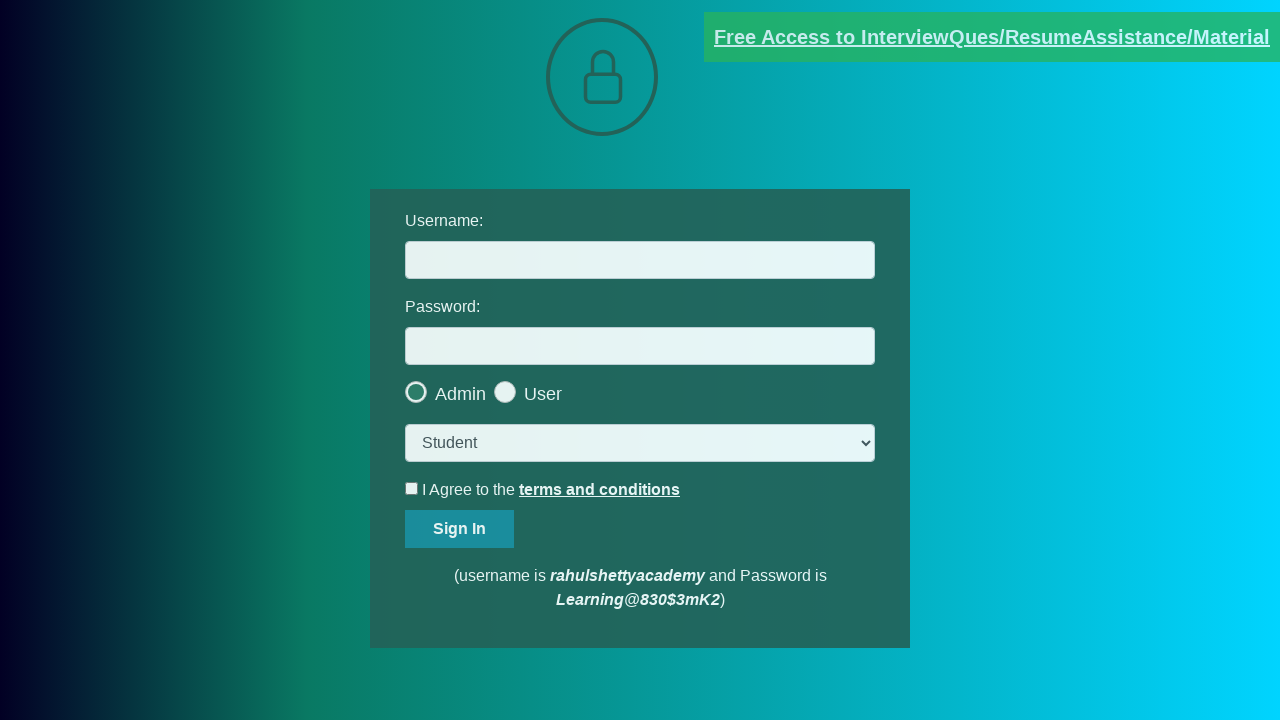

Clicked documents link to open child window at (992, 37) on [href*='documents-request']
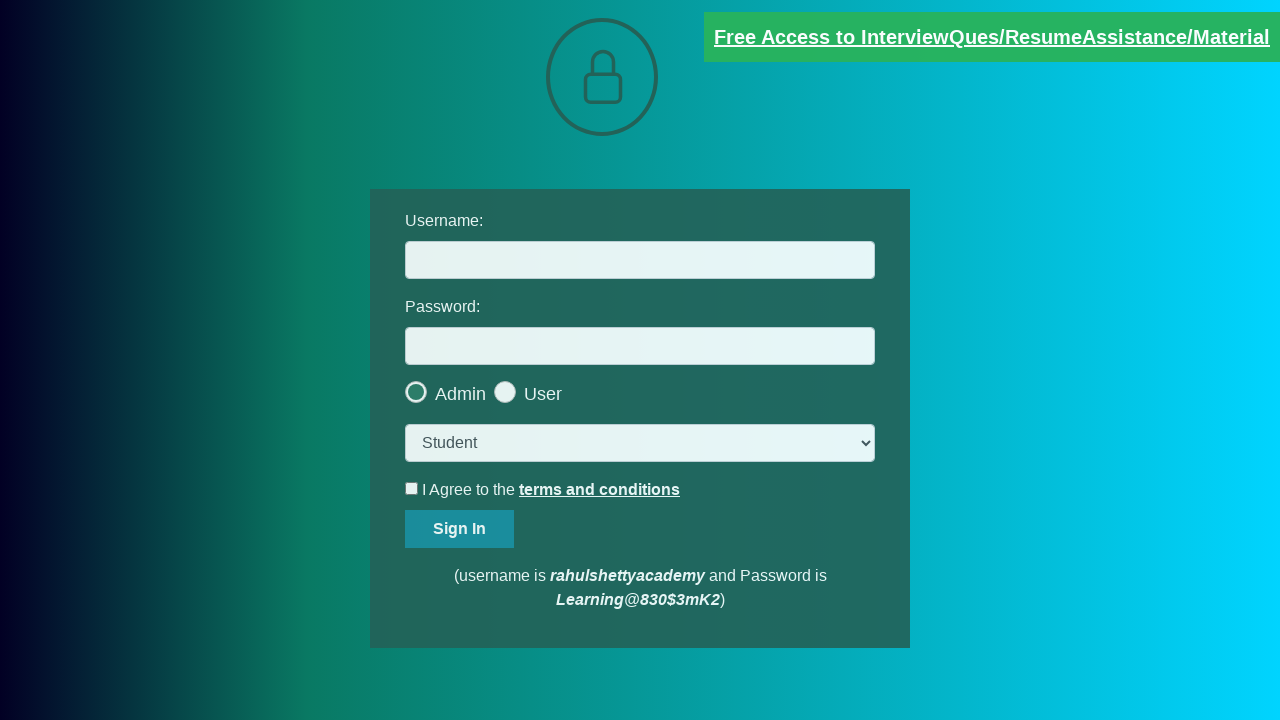

Captured new page object from child window
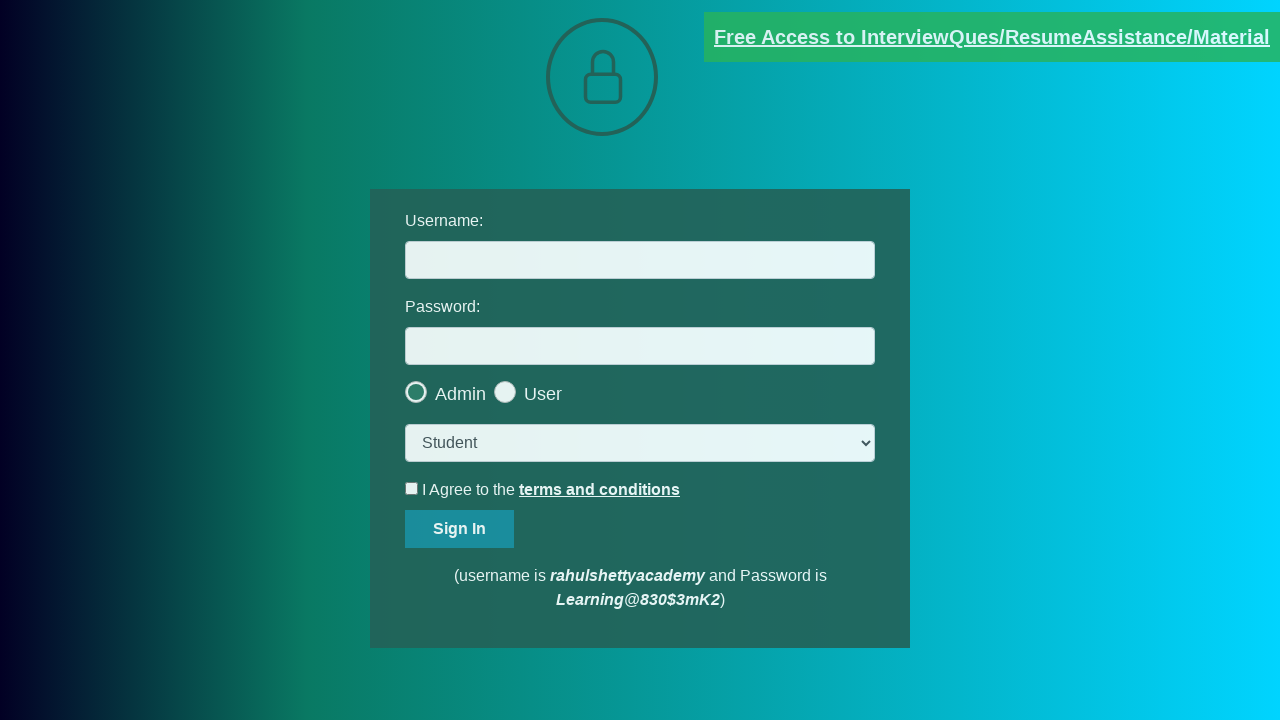

Waited for child page to load
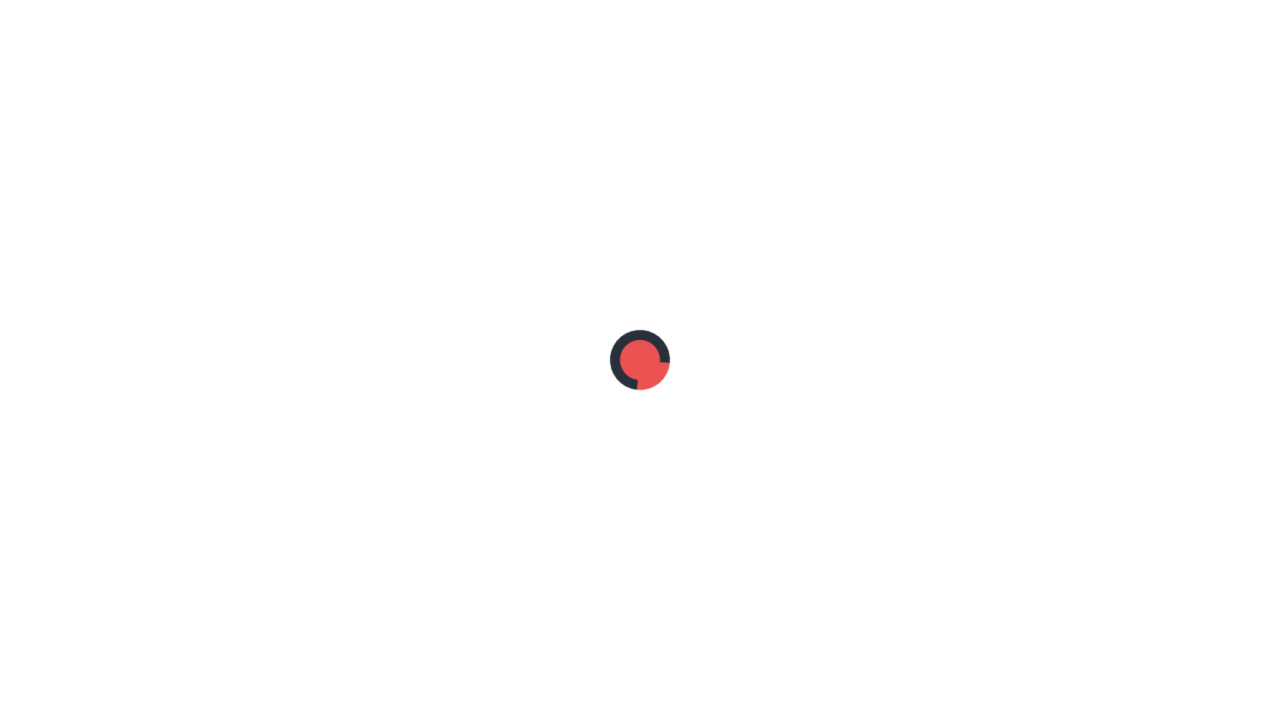

Extracted text from .red element: 'Please email us at mentor@rahulshettyacademy.com with below template to receive response '
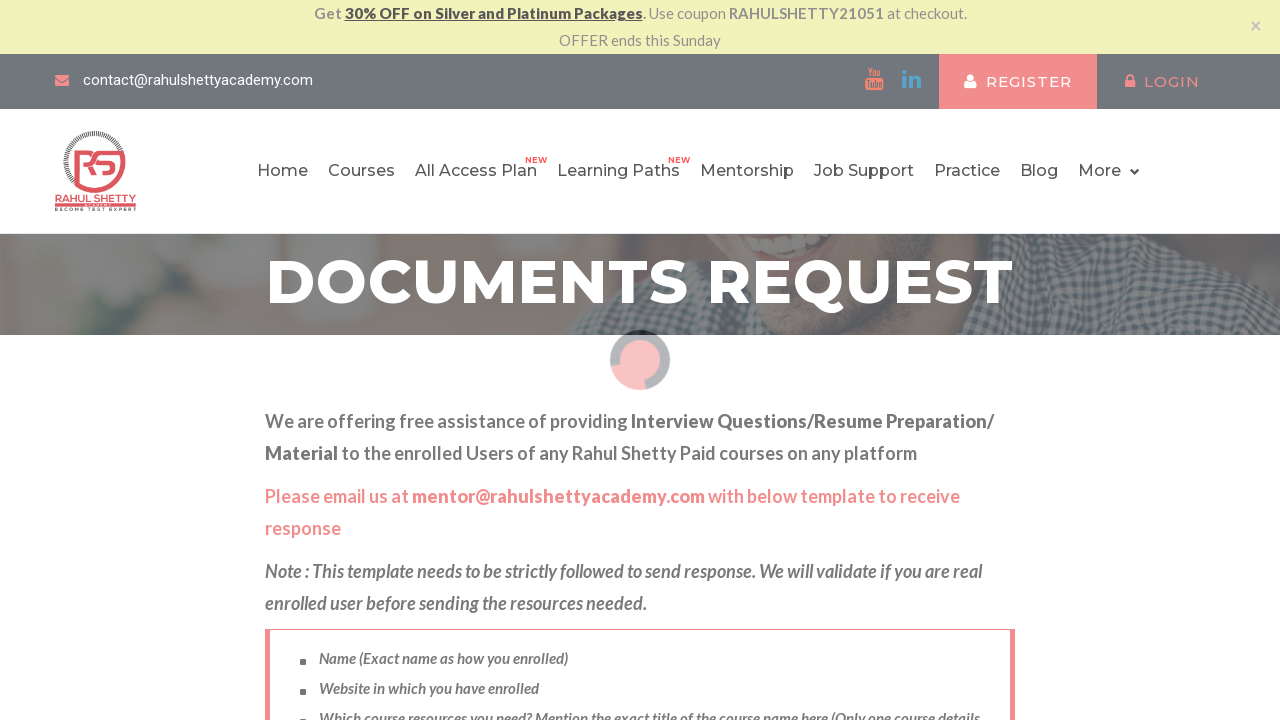

Closed child window
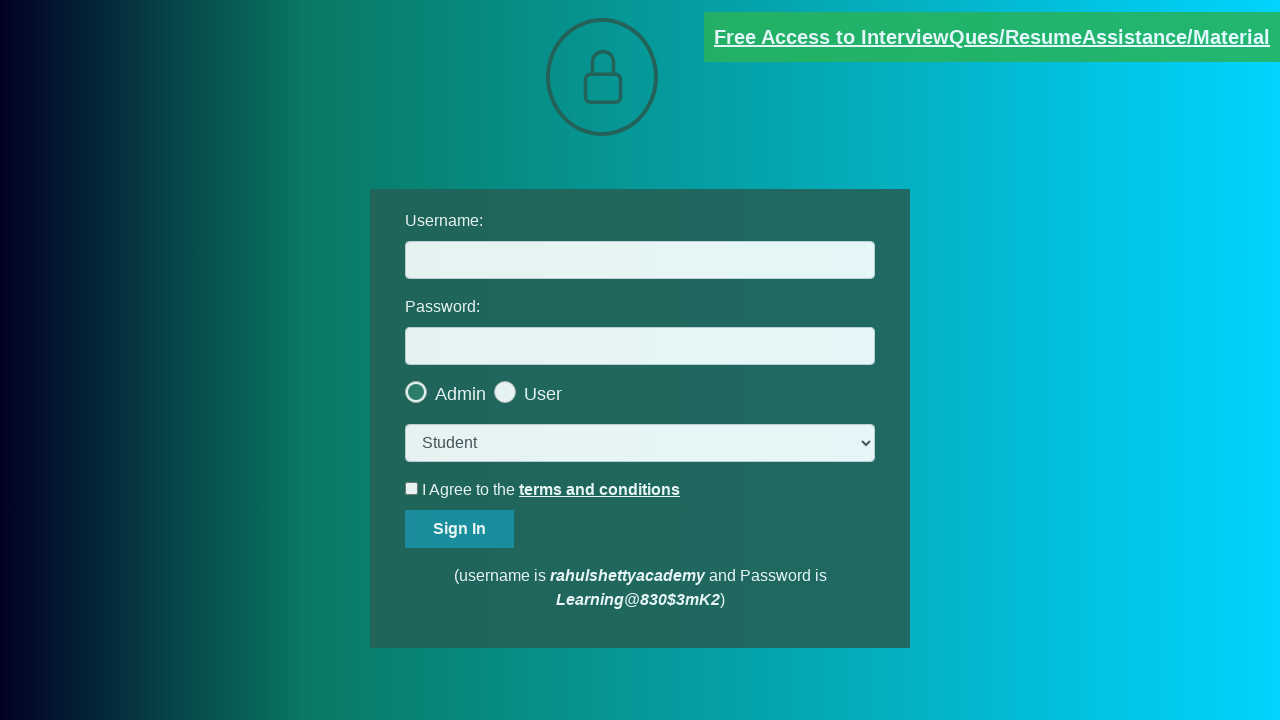

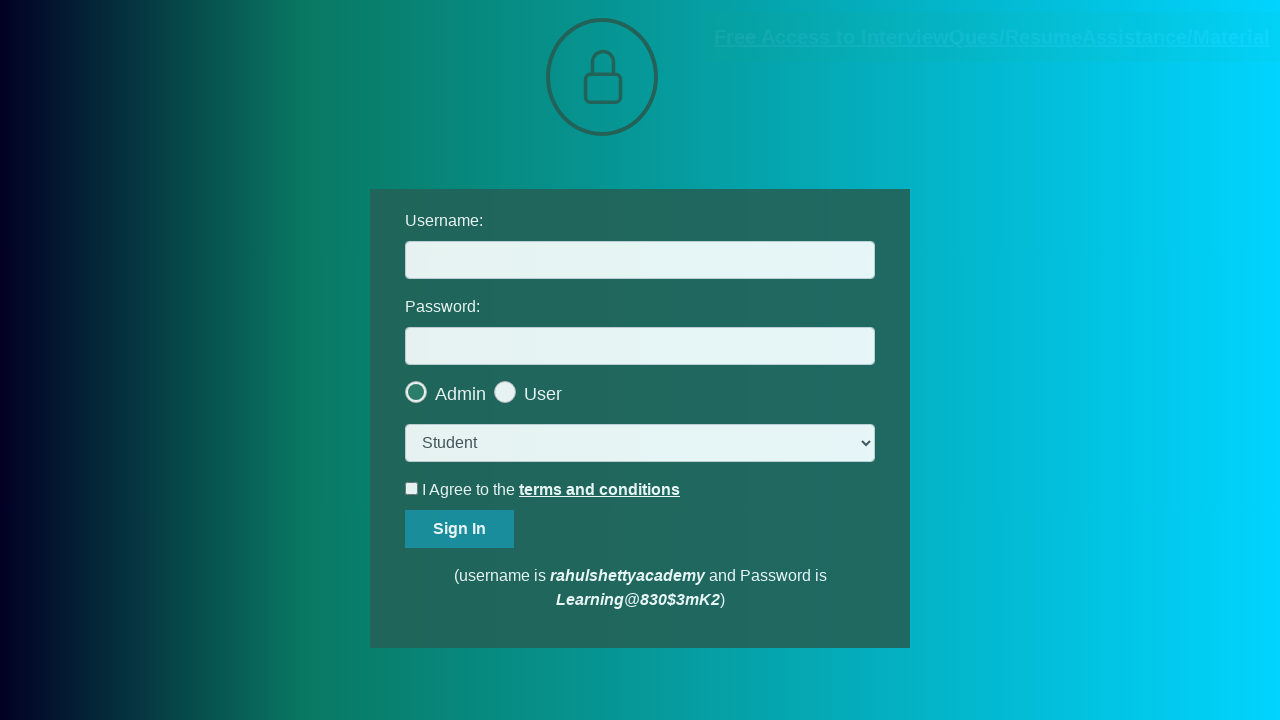